Tests dynamic loading with a hidden element that becomes visible after clicking Start button. Waits for the element to appear and verifies the text content.

Starting URL: https://the-internet.herokuapp.com/dynamic_loading

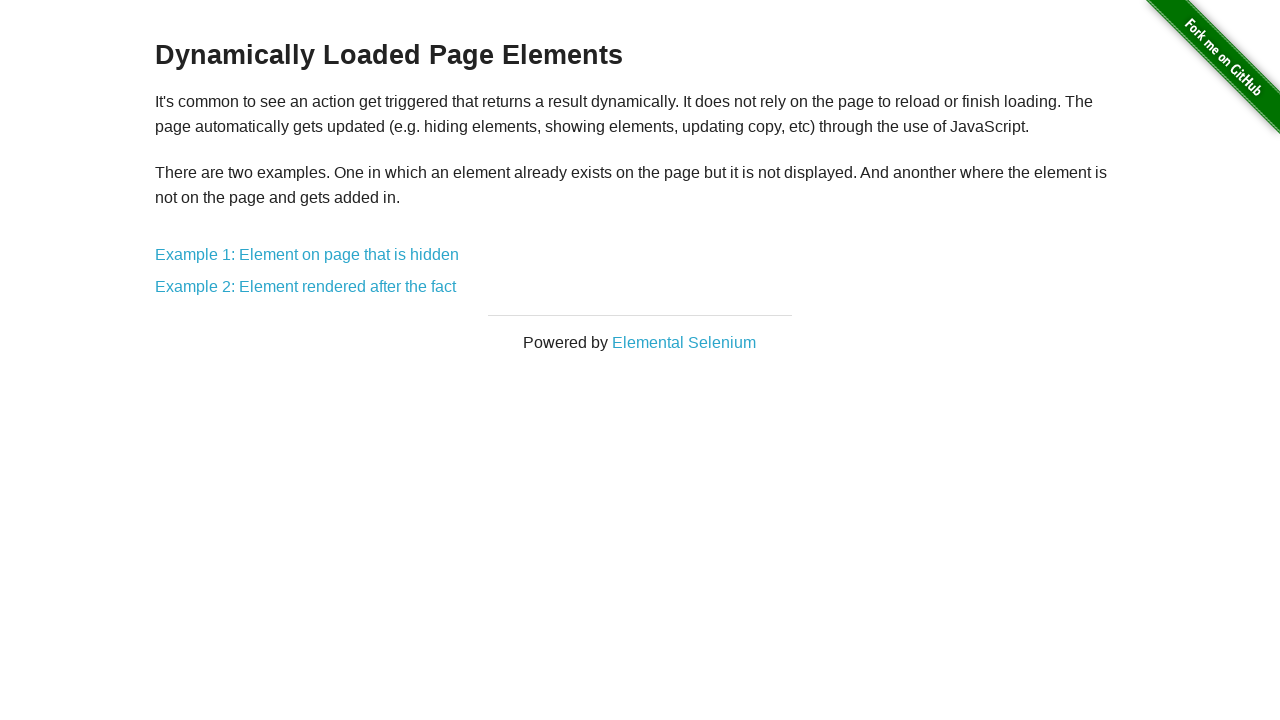

Clicked on Example 1: Element on page that is hidden at (307, 255) on a[href='/dynamic_loading/1']
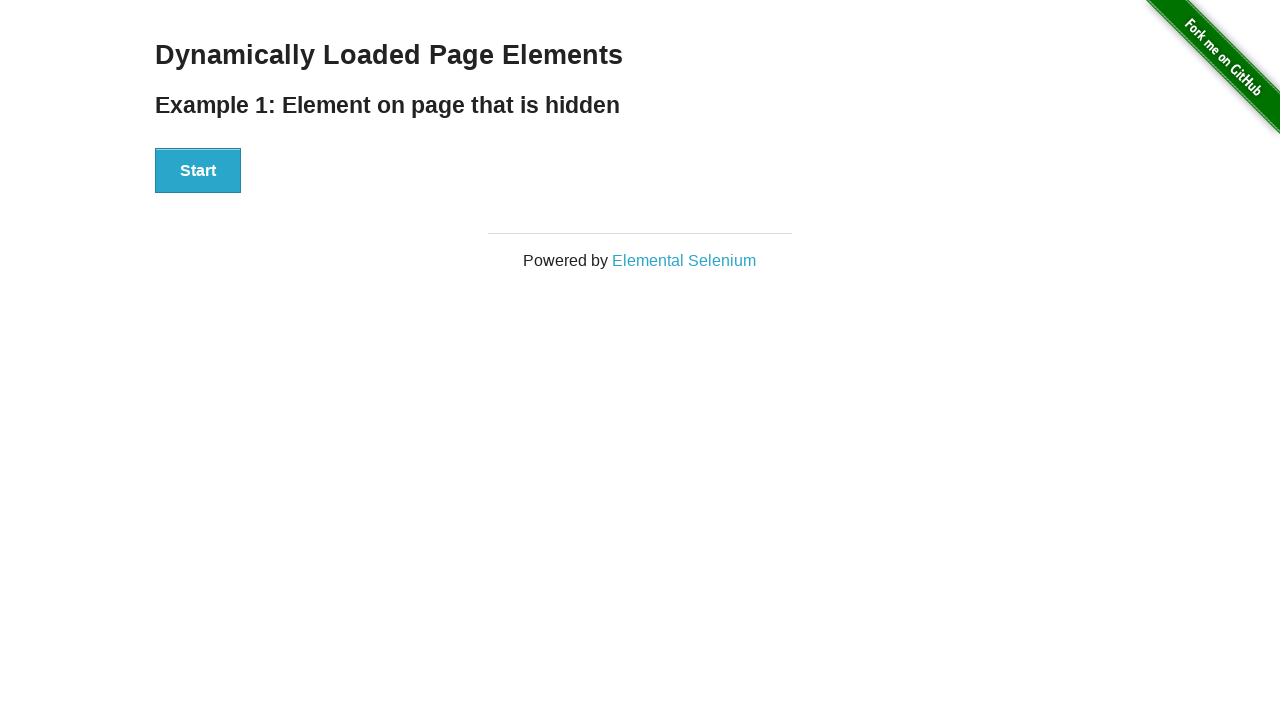

Clicked the Start button to initiate dynamic loading at (198, 171) on button:has-text('Start')
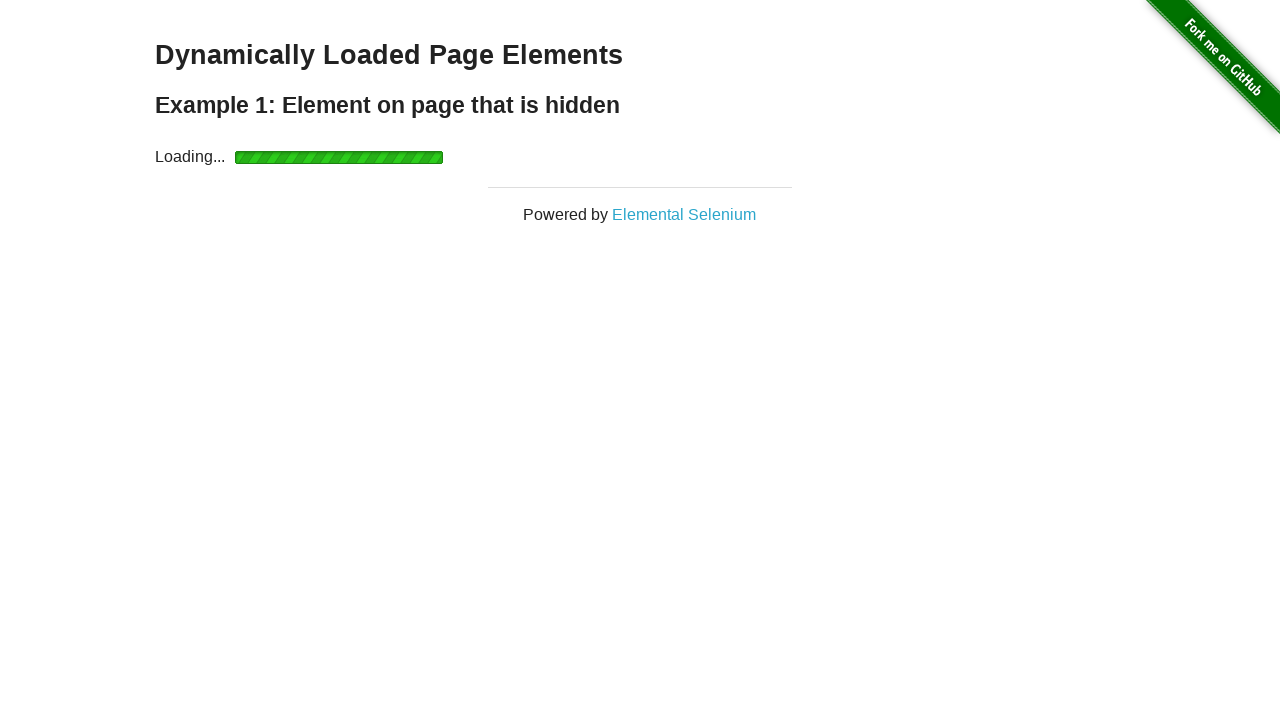

Waited for hidden element to become visible
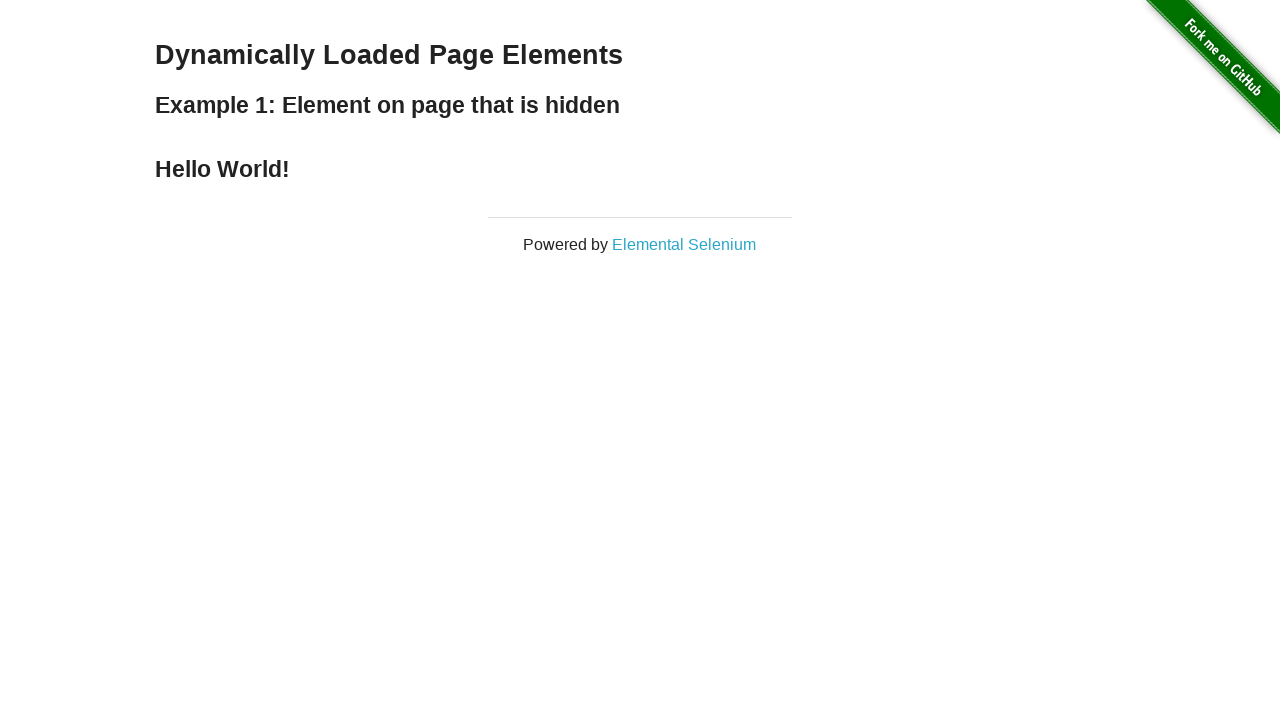

Verified that the element text content is 'Hello World!'
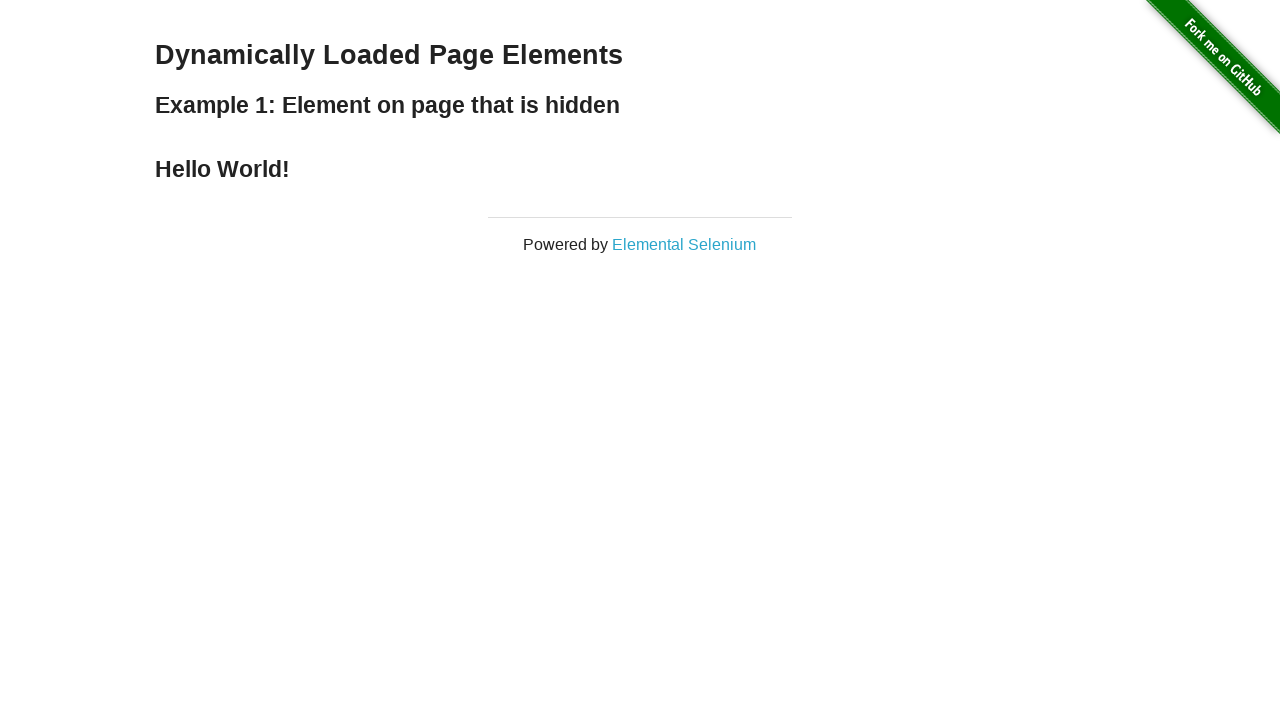

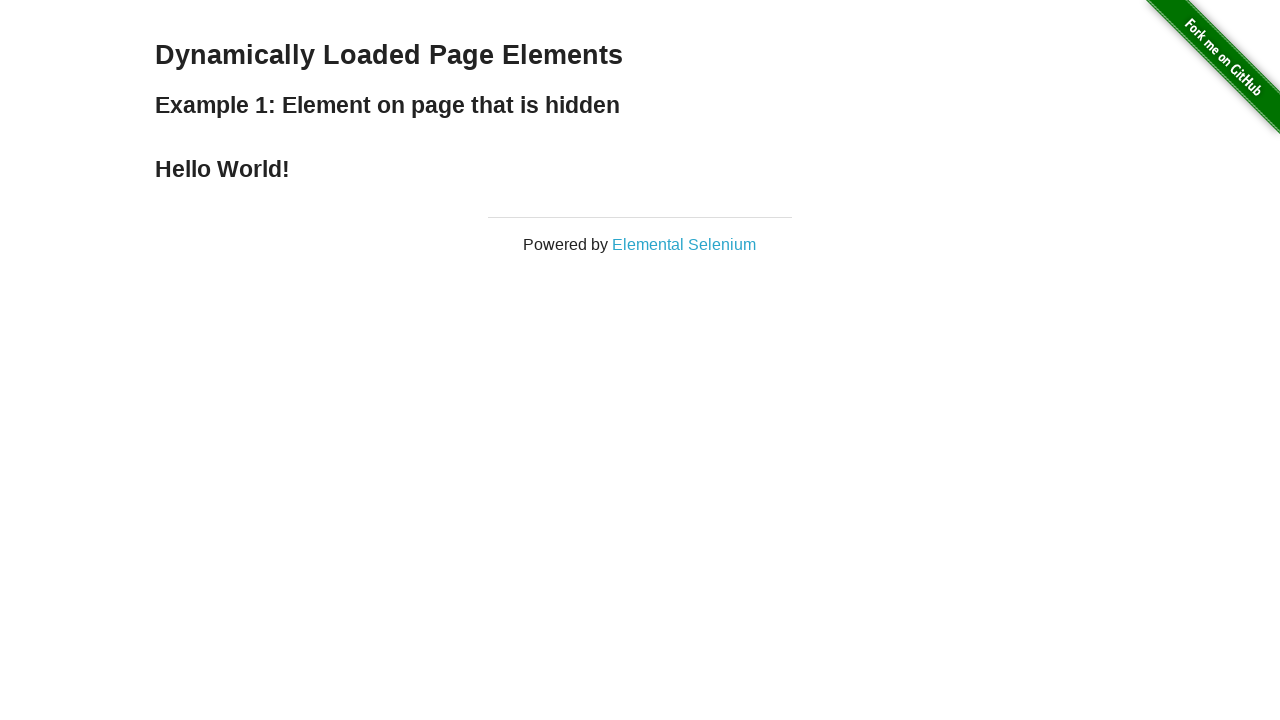